Tests JavaScript alert handling by filling a name field, triggering an alert via button click, and accepting the alert dialog.

Starting URL: https://rahulshettyacademy.com/AutomationPractice/

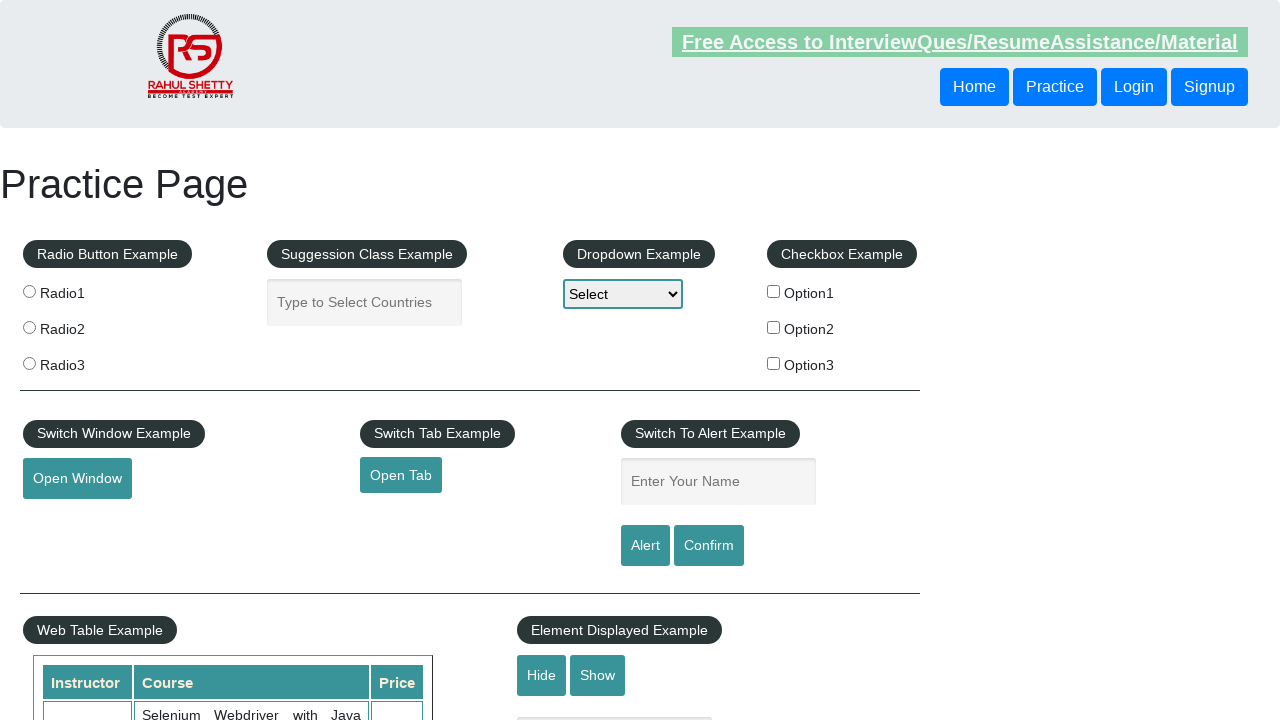

Clicked on the name input field at (718, 482) on #name
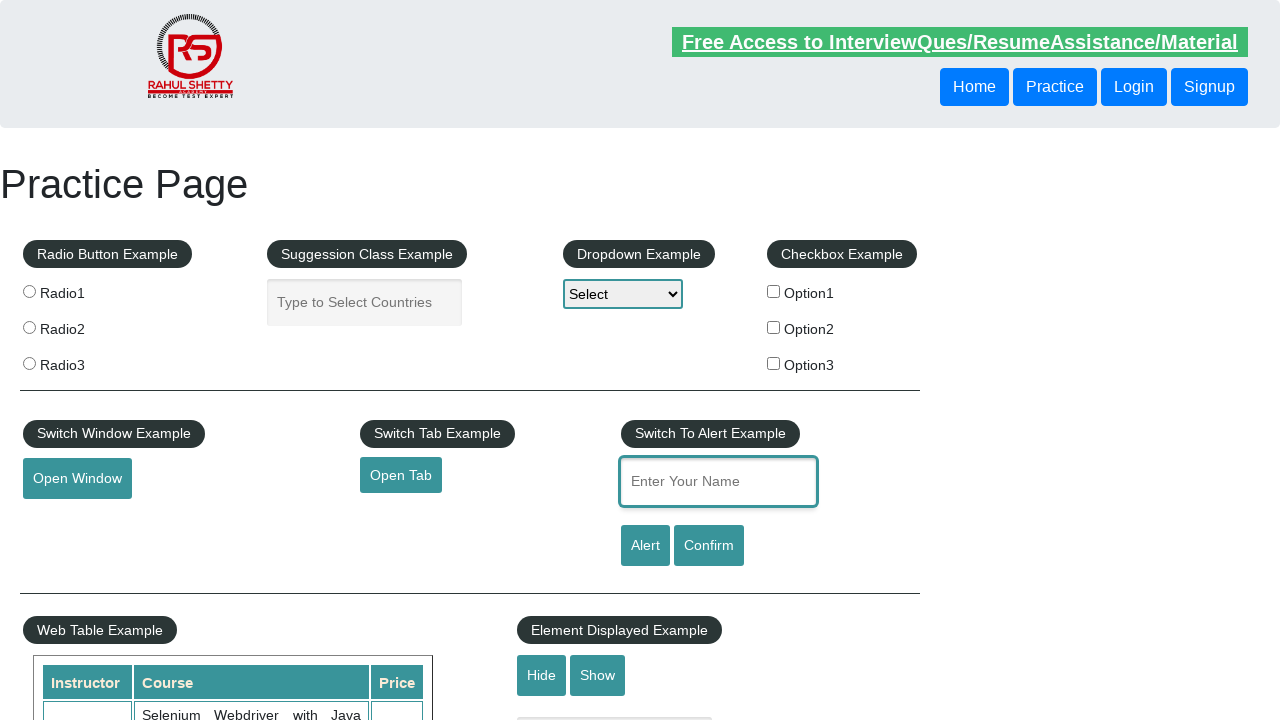

Filled name field with 'krishna' on #name
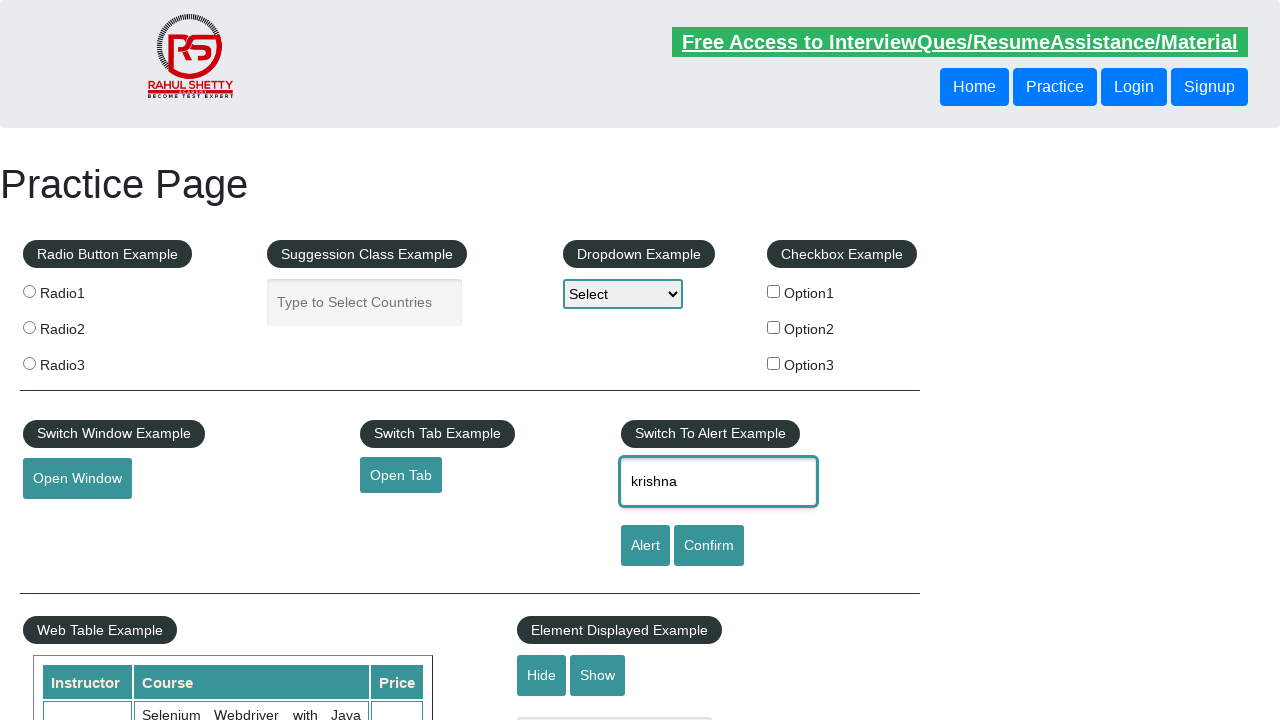

Set up dialog handler to accept alerts
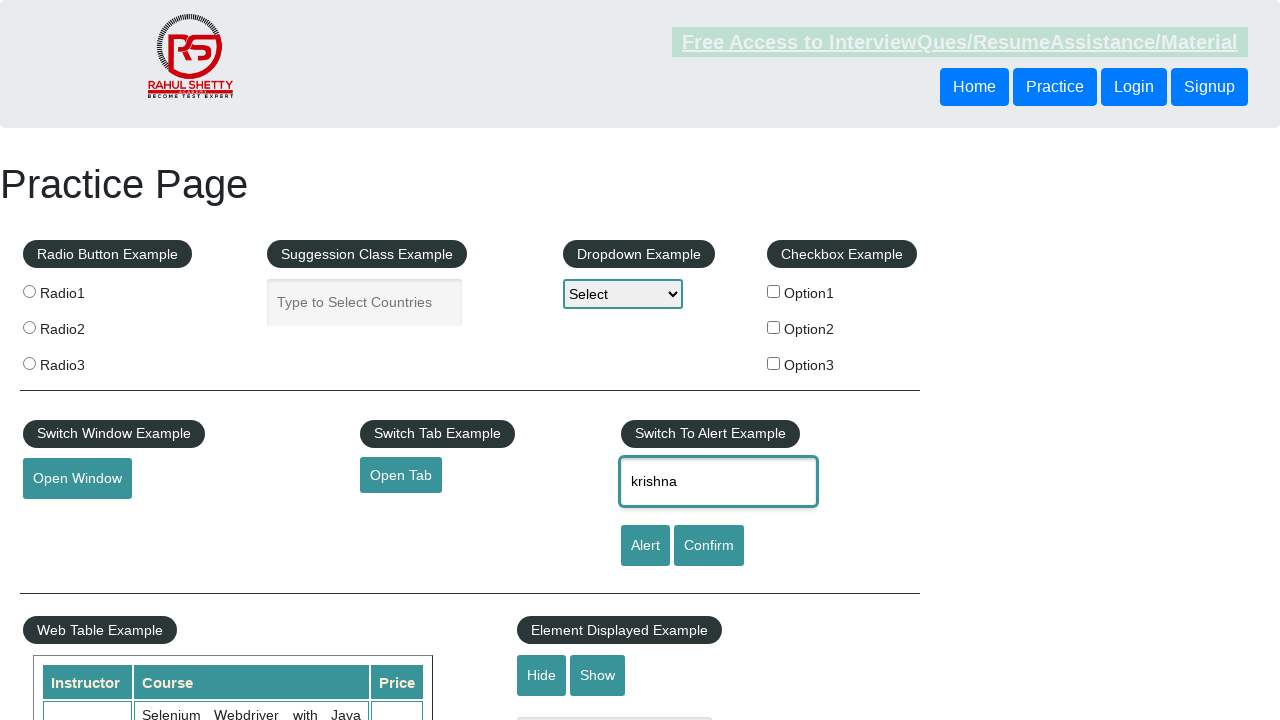

Clicked alert button to trigger JavaScript alert at (645, 546) on #alertbtn
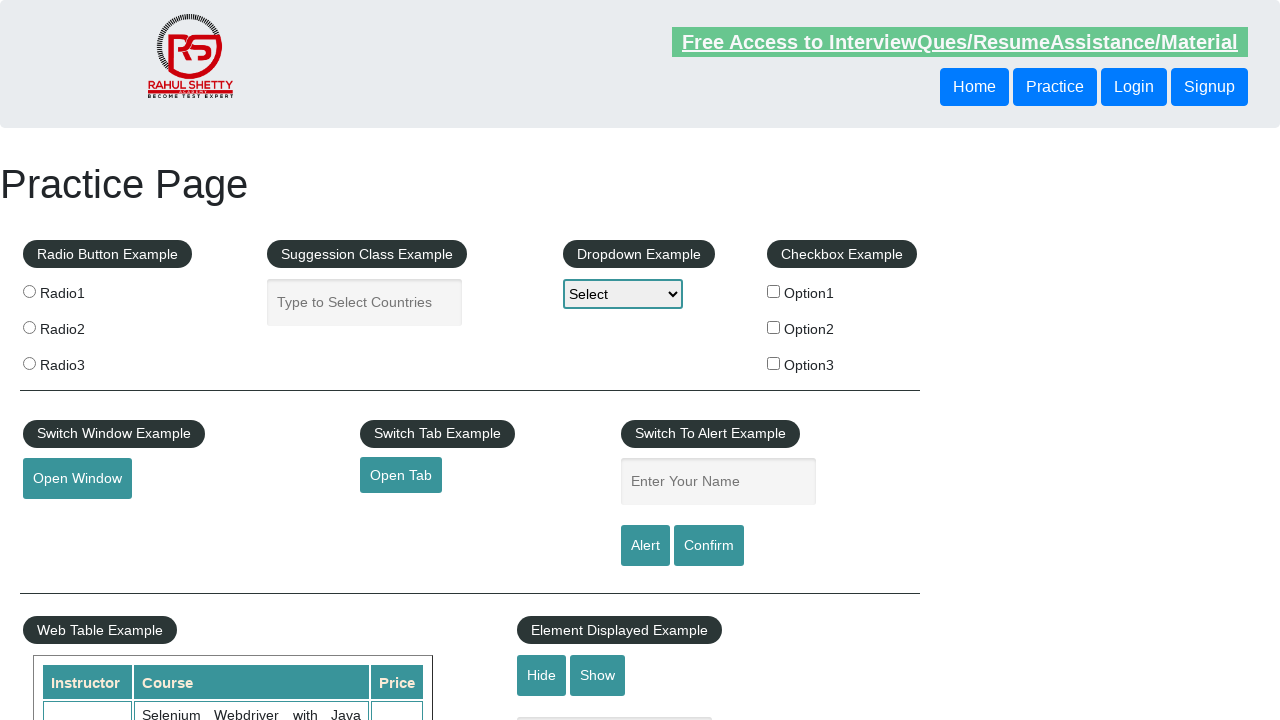

JavaScript alert was accepted
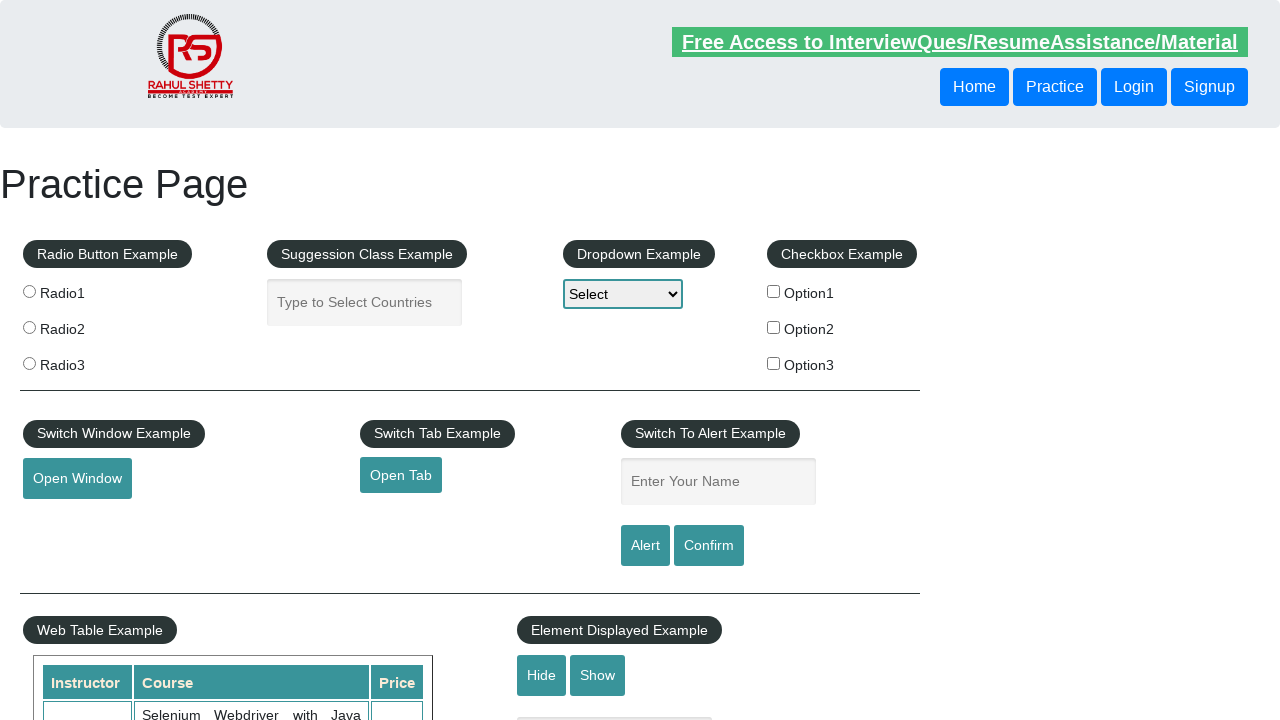

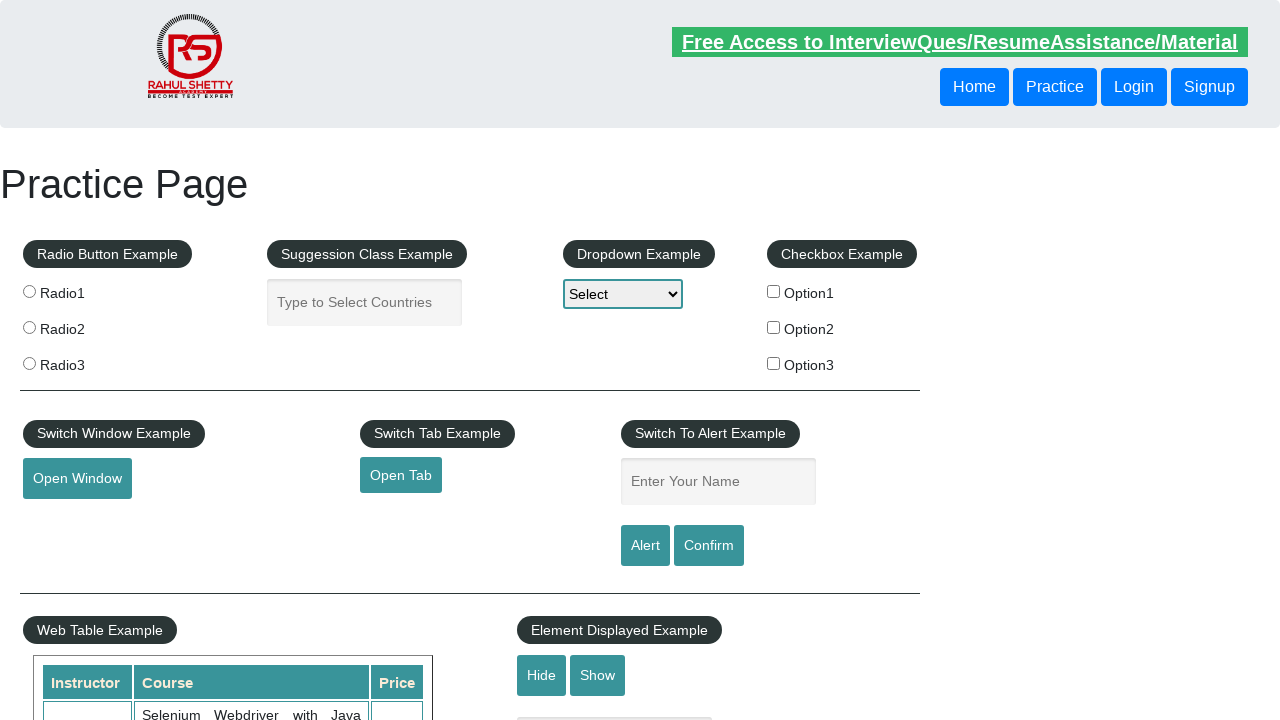